Navigates through a paginated book catalog, verifying that book listings with titles, prices, and stock information are displayed, then clicks through to subsequent pages.

Starting URL: http://books.toscrape.com/catalogue/page-1.html

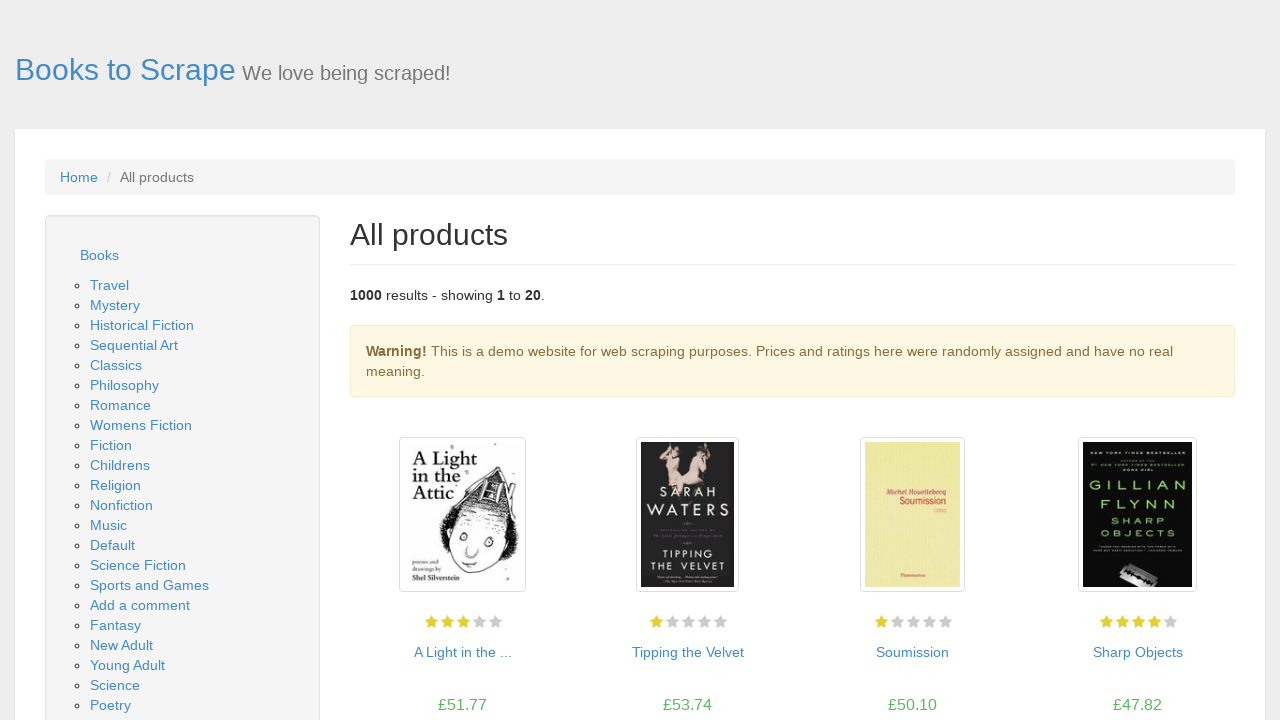

Book listing container loaded on page 1
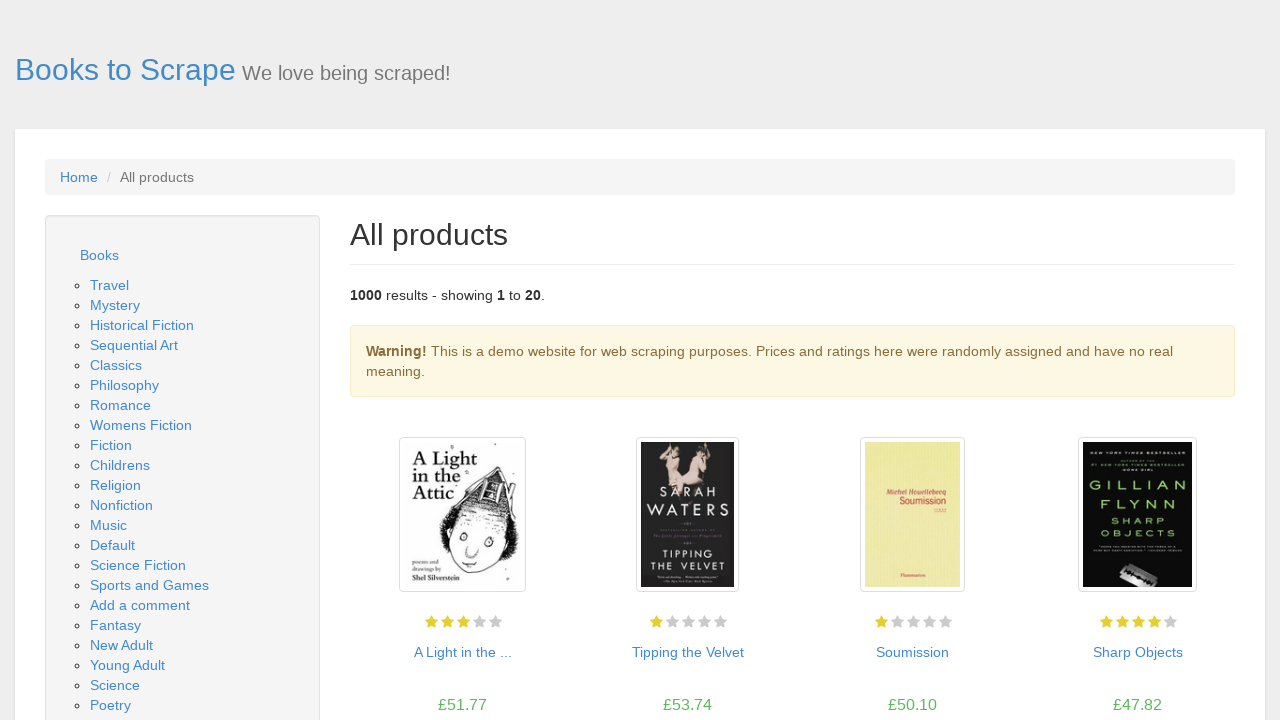

Book product articles are displayed
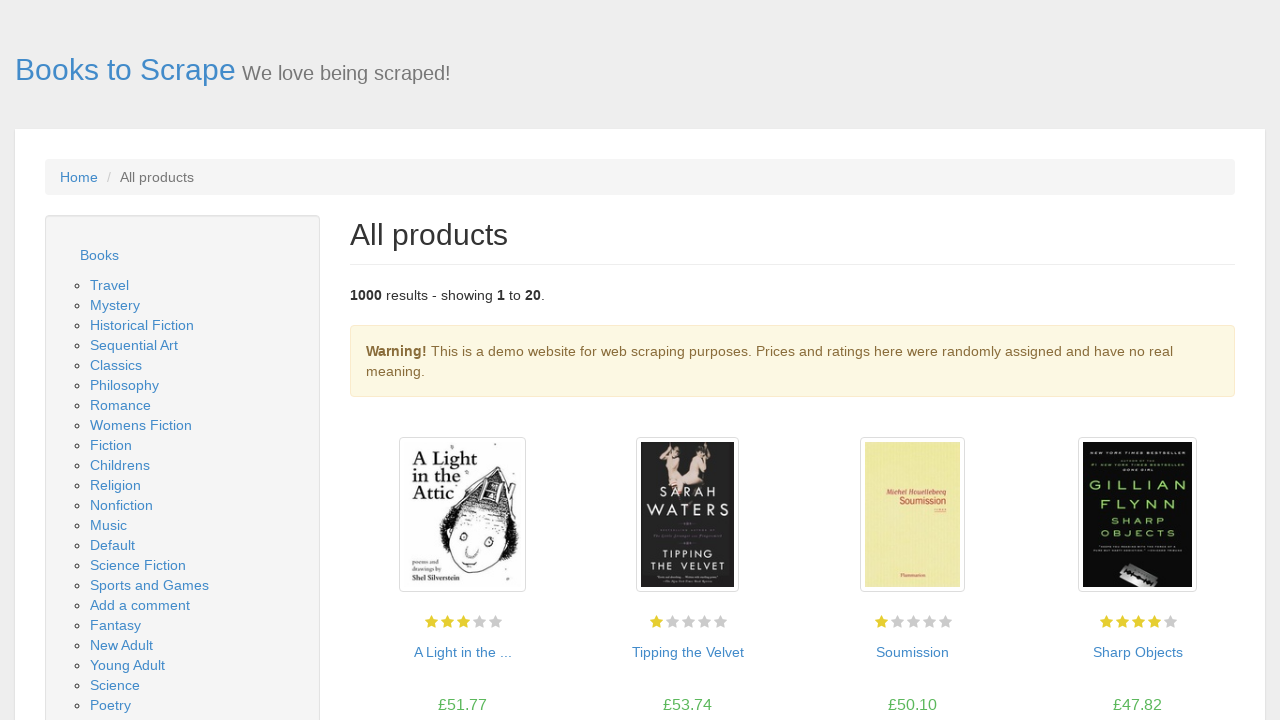

Book images with titles loaded
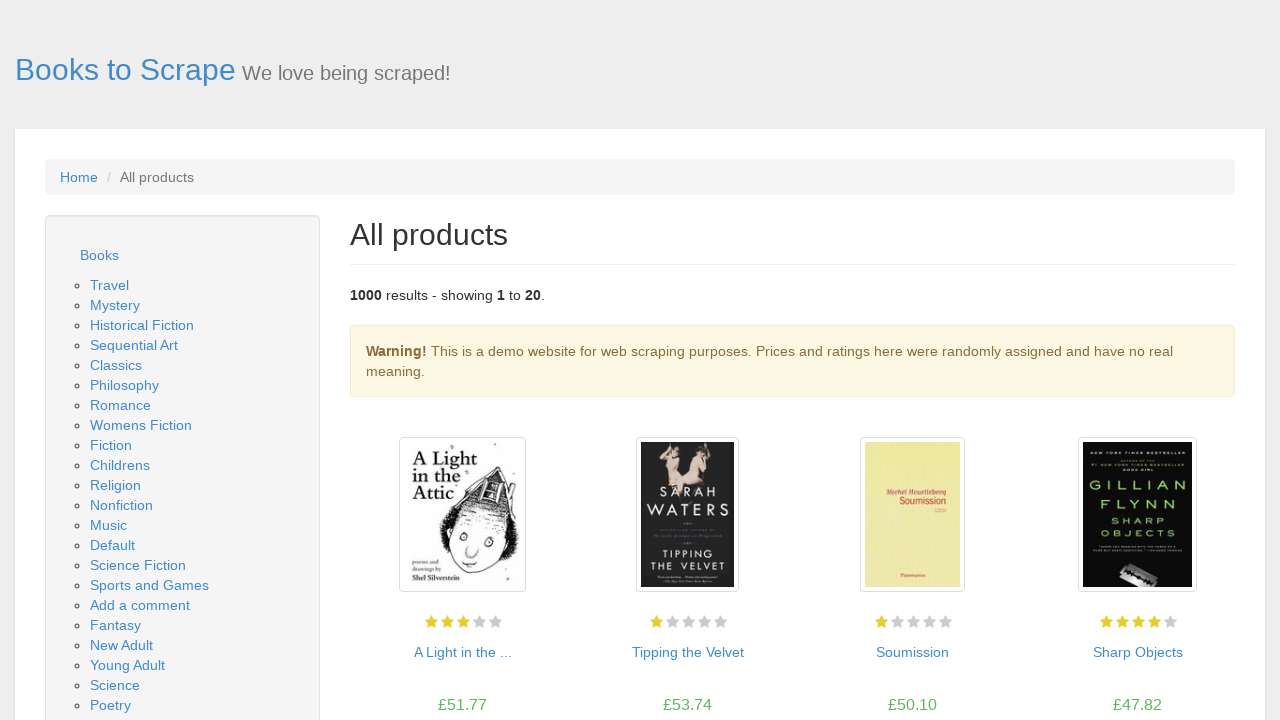

Book prices are displayed
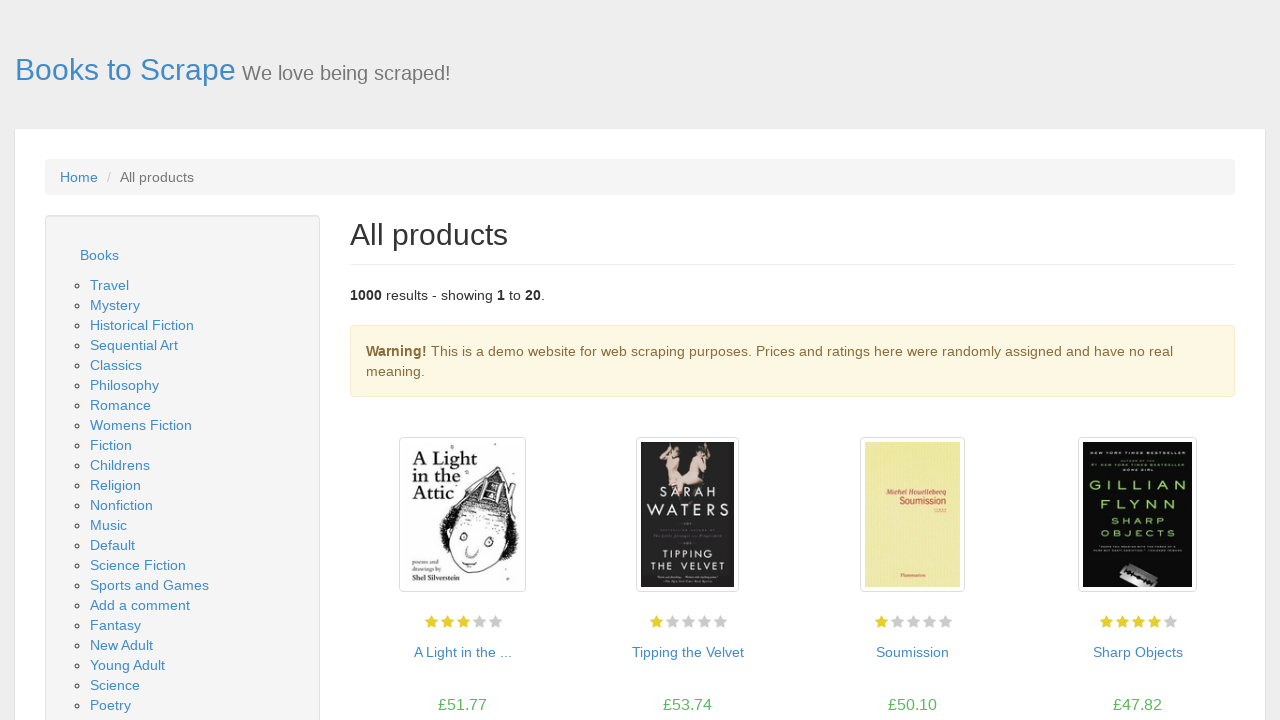

Book stock information is displayed
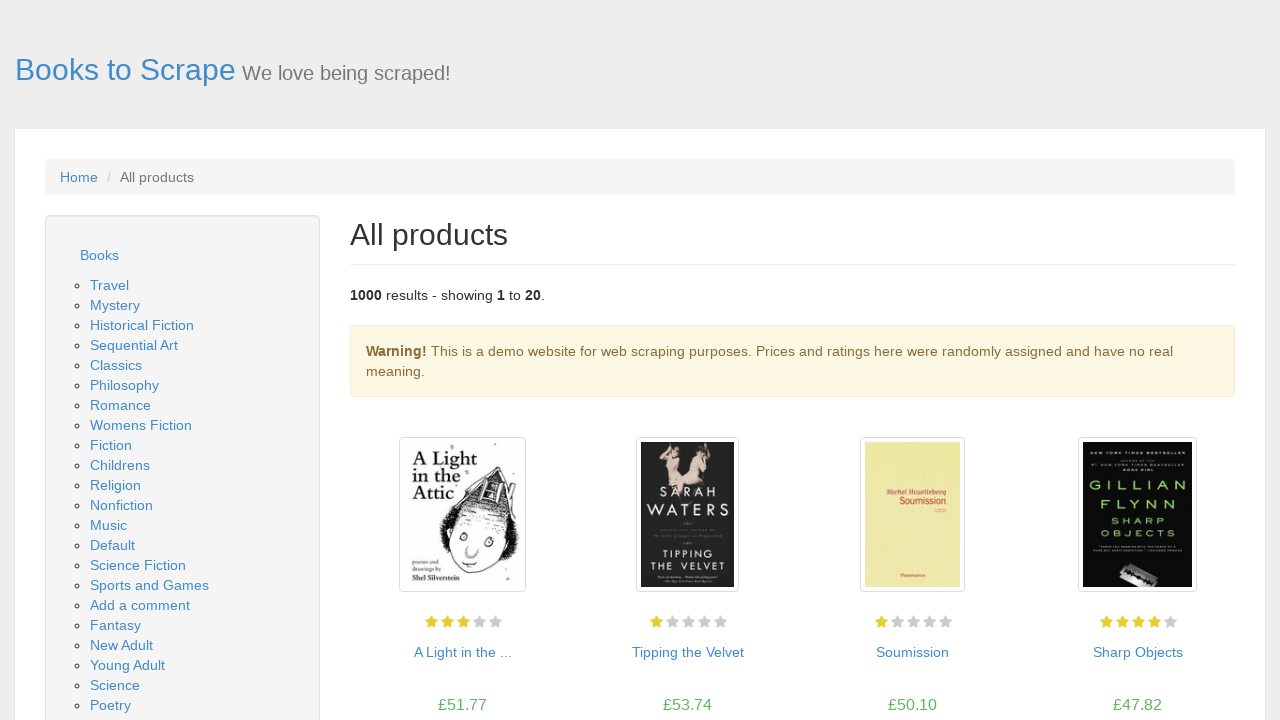

Clicked next button to navigate to page 2 at (1206, 654) on li.next a
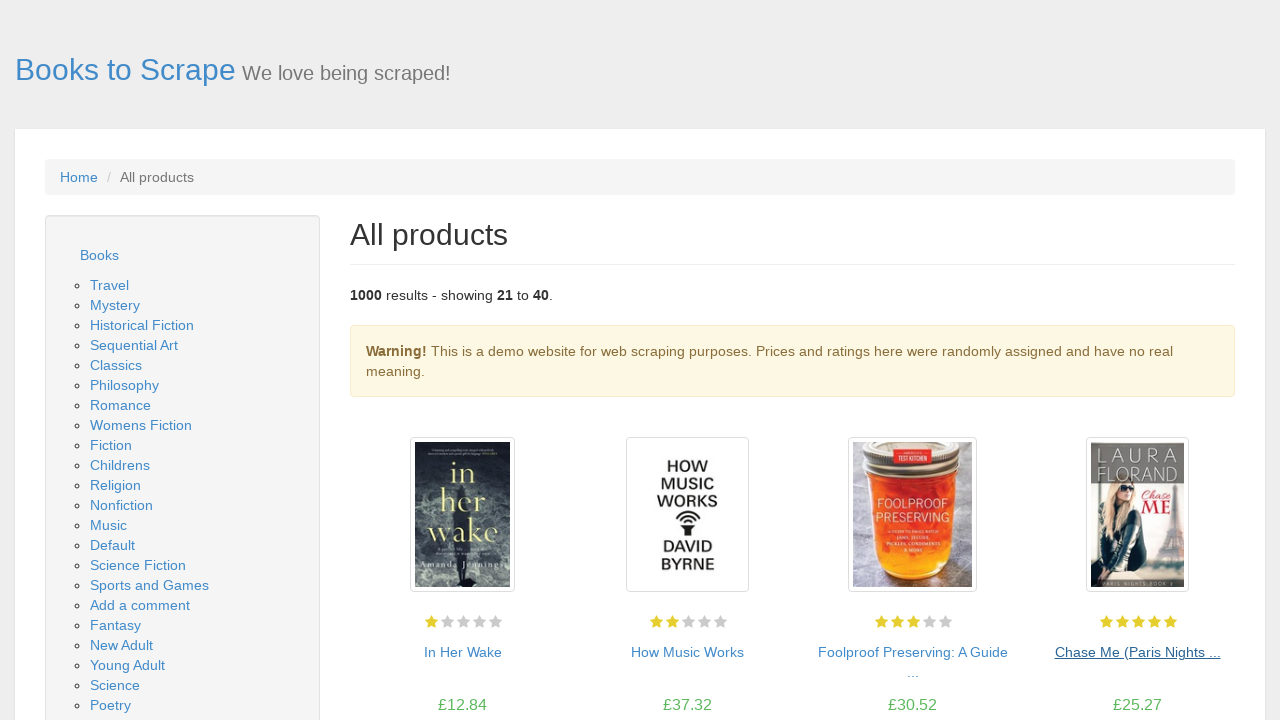

Page 2 book listing loaded
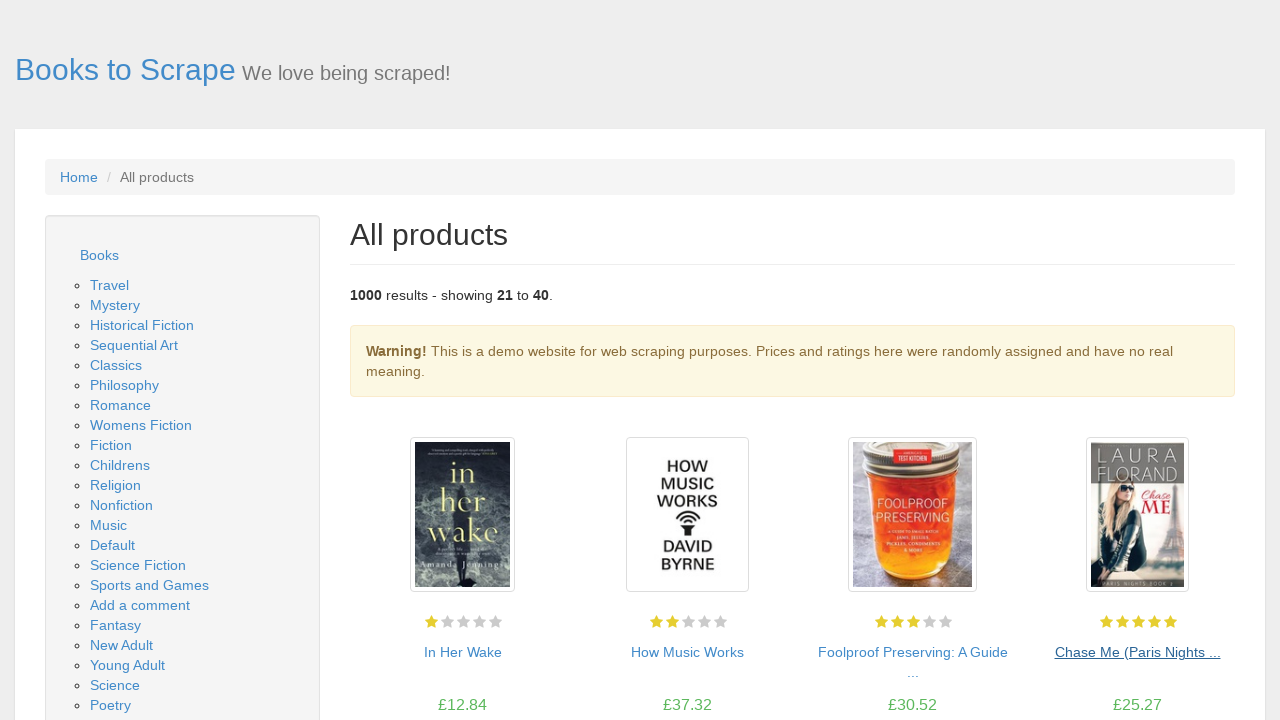

Clicked next button to navigate to page 3 at (1206, 654) on li.next a
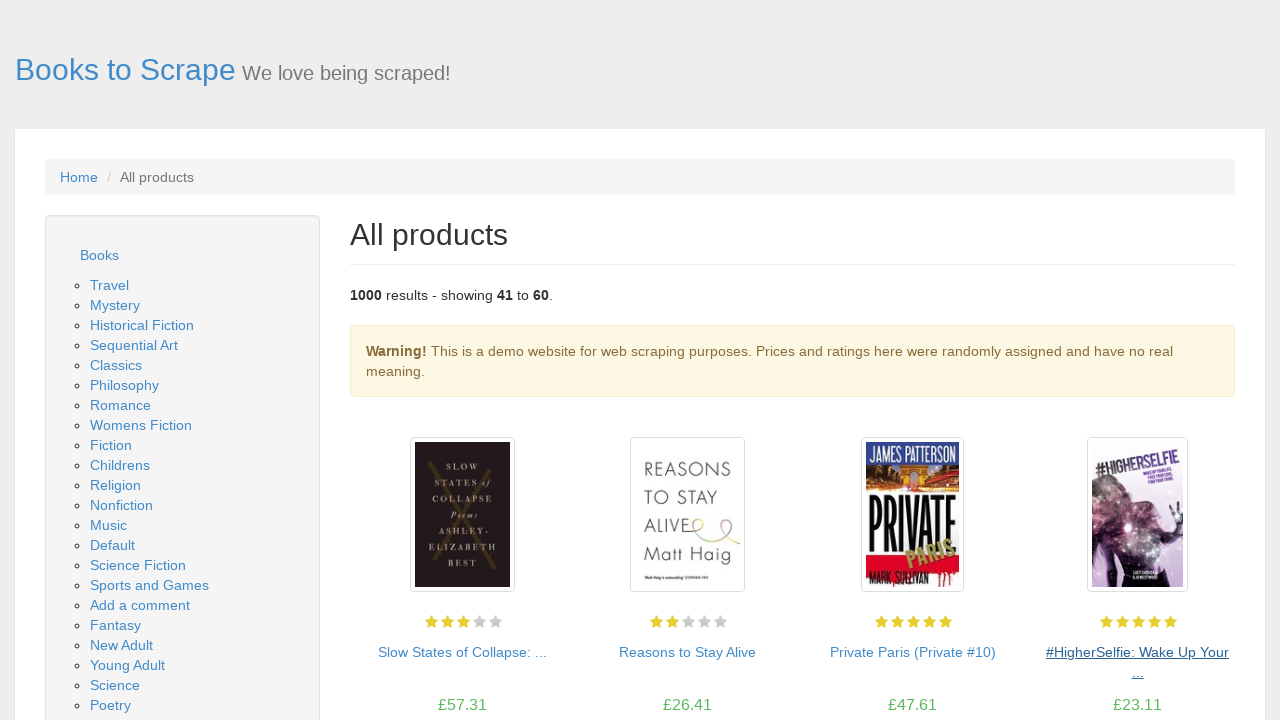

Page 3 book listing loaded
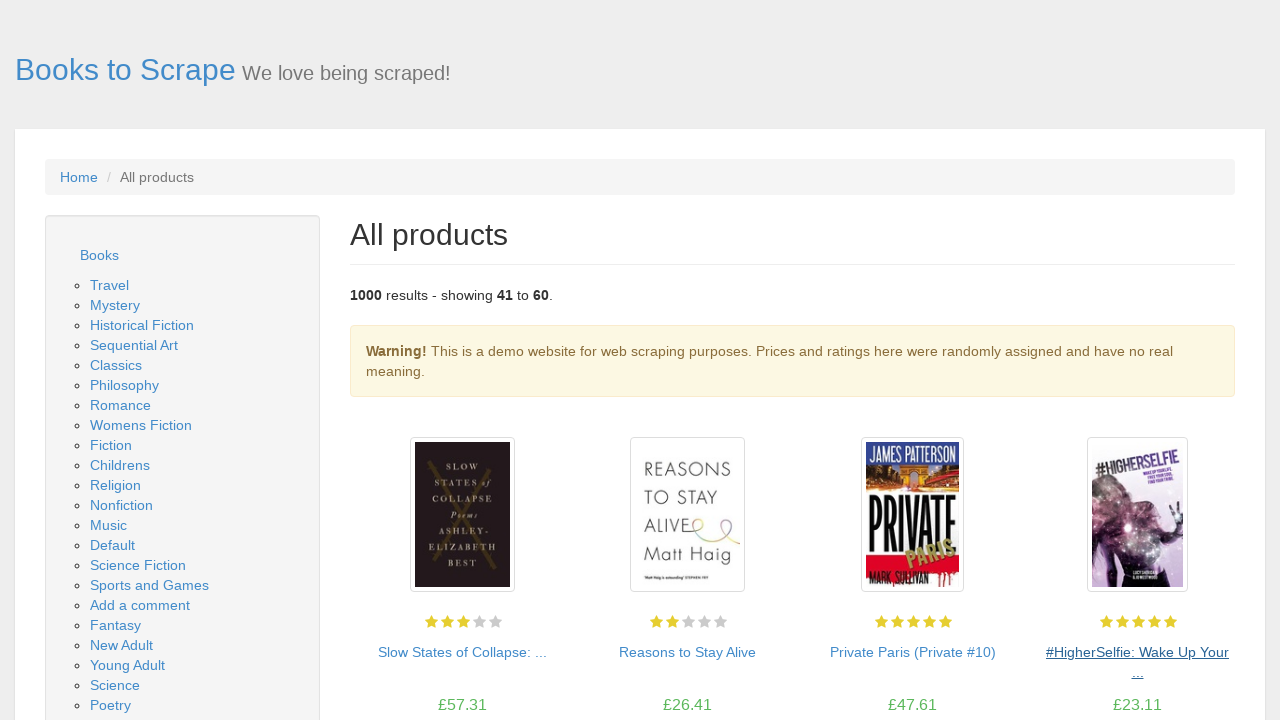

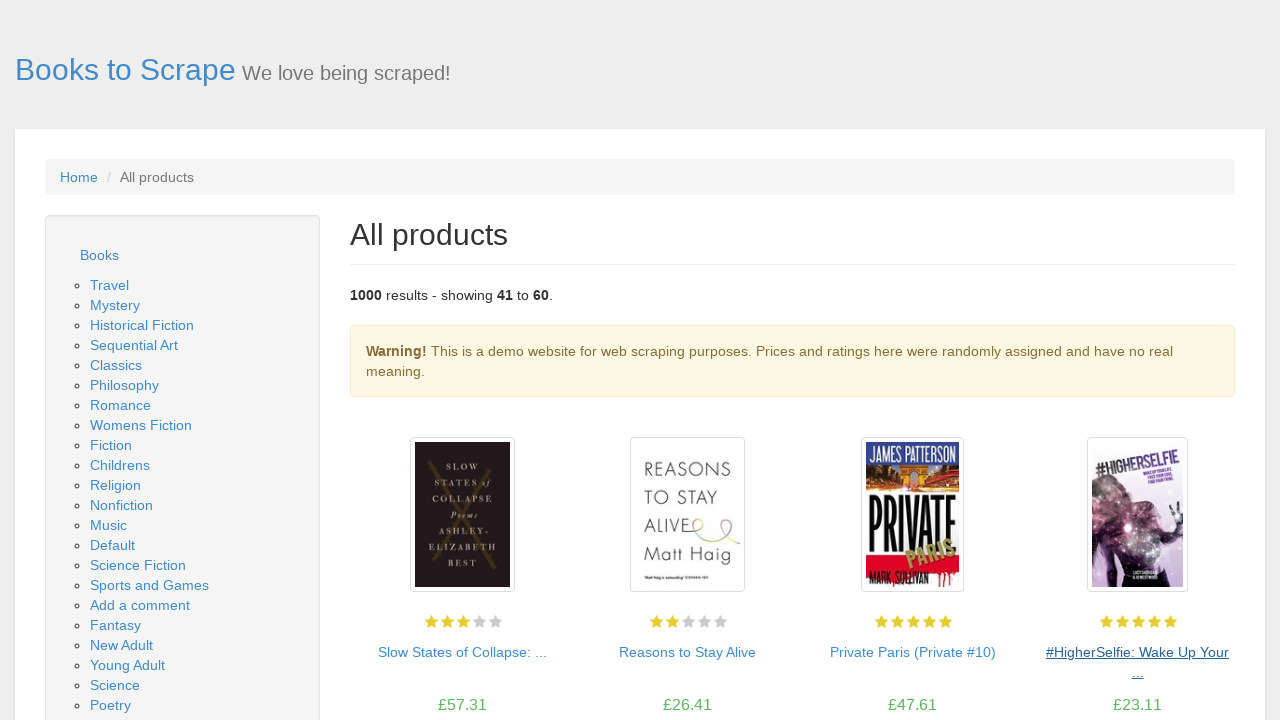